Tests dynamic loading by clicking a Start button and waiting for "Hello World!" text to appear, then validates the page title and text content

Starting URL: https://the-internet.herokuapp.com/dynamic_loading/2

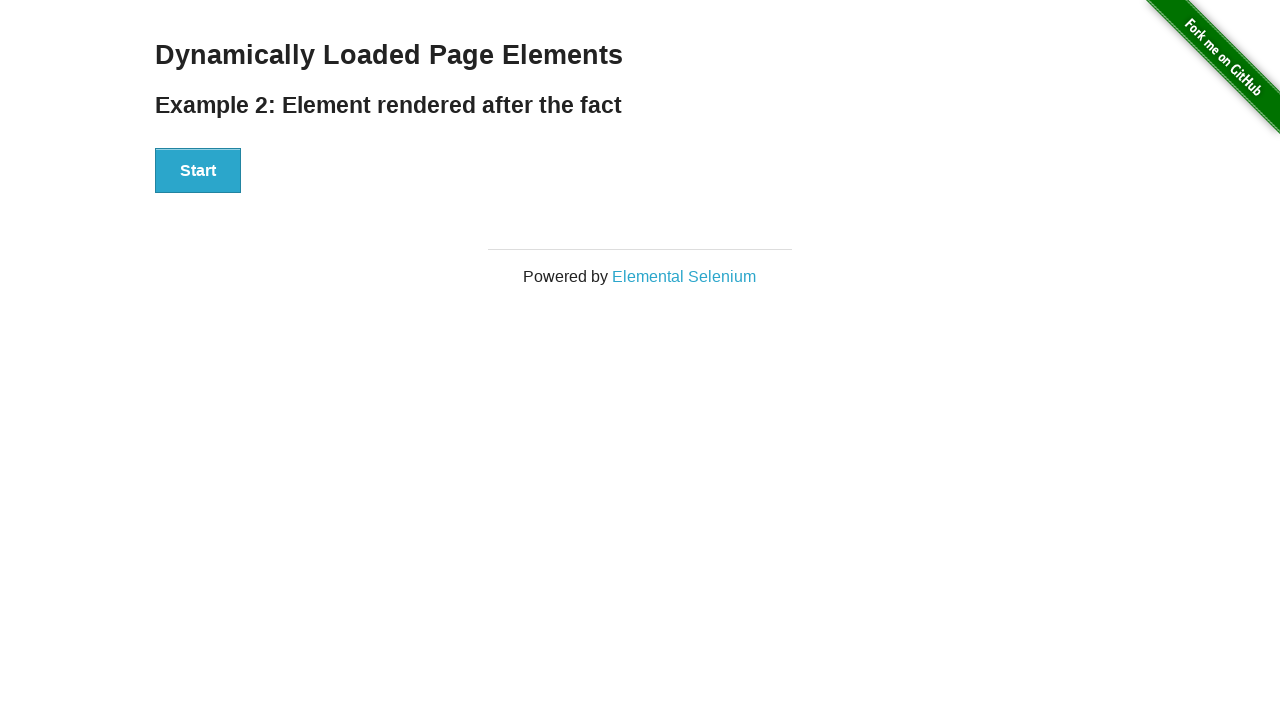

Clicked the Start button to trigger dynamic loading at (198, 171) on xpath=//button[contains(text(),'Start')]
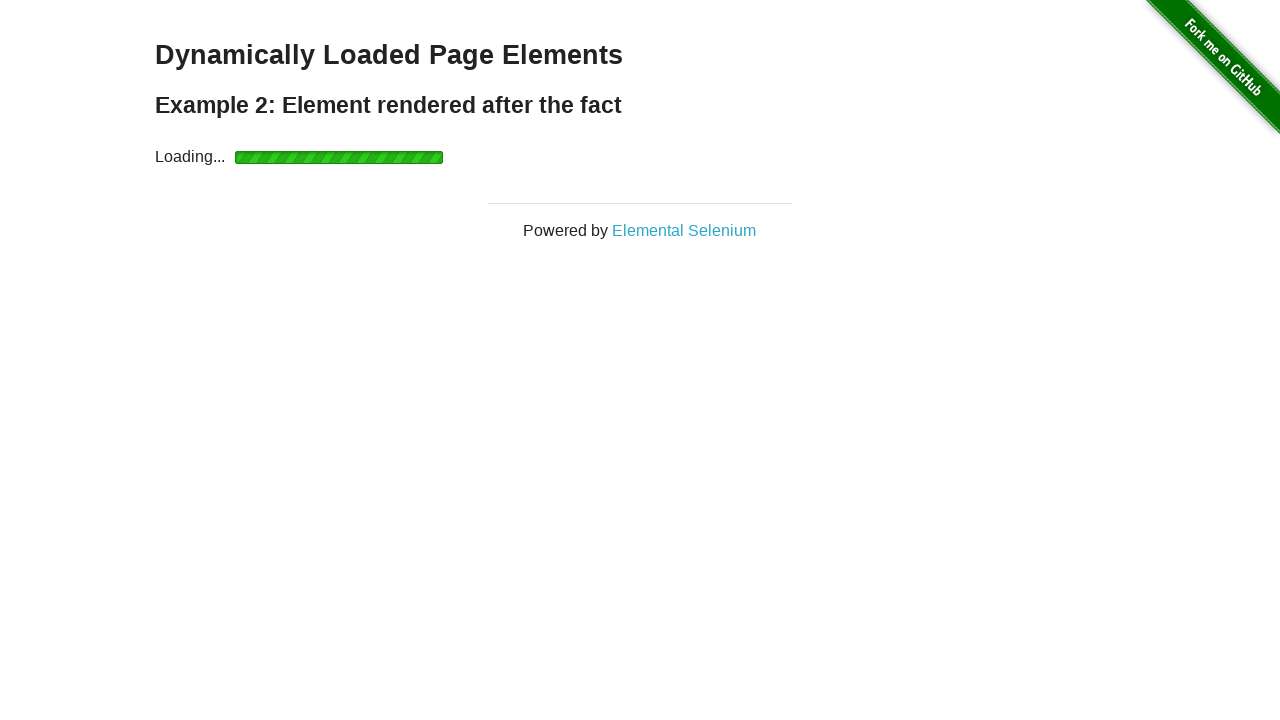

Waited for 'Hello World!' text to appear
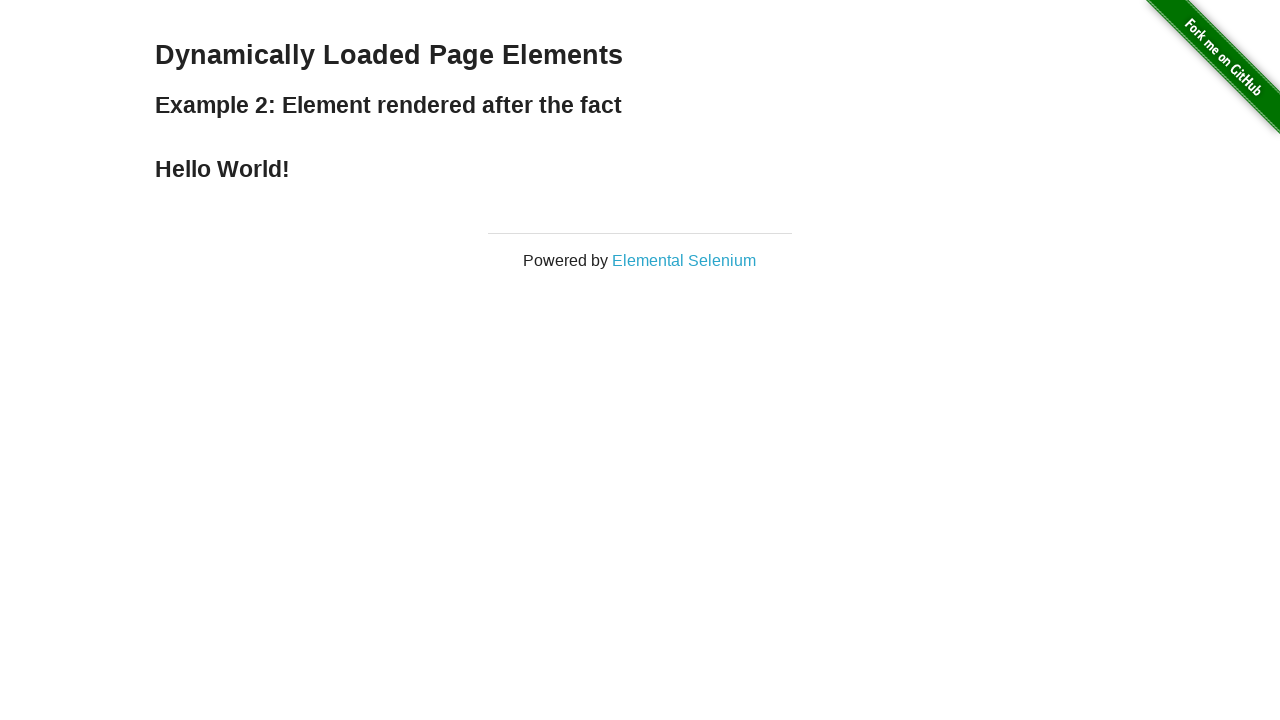

Retrieved the message text content
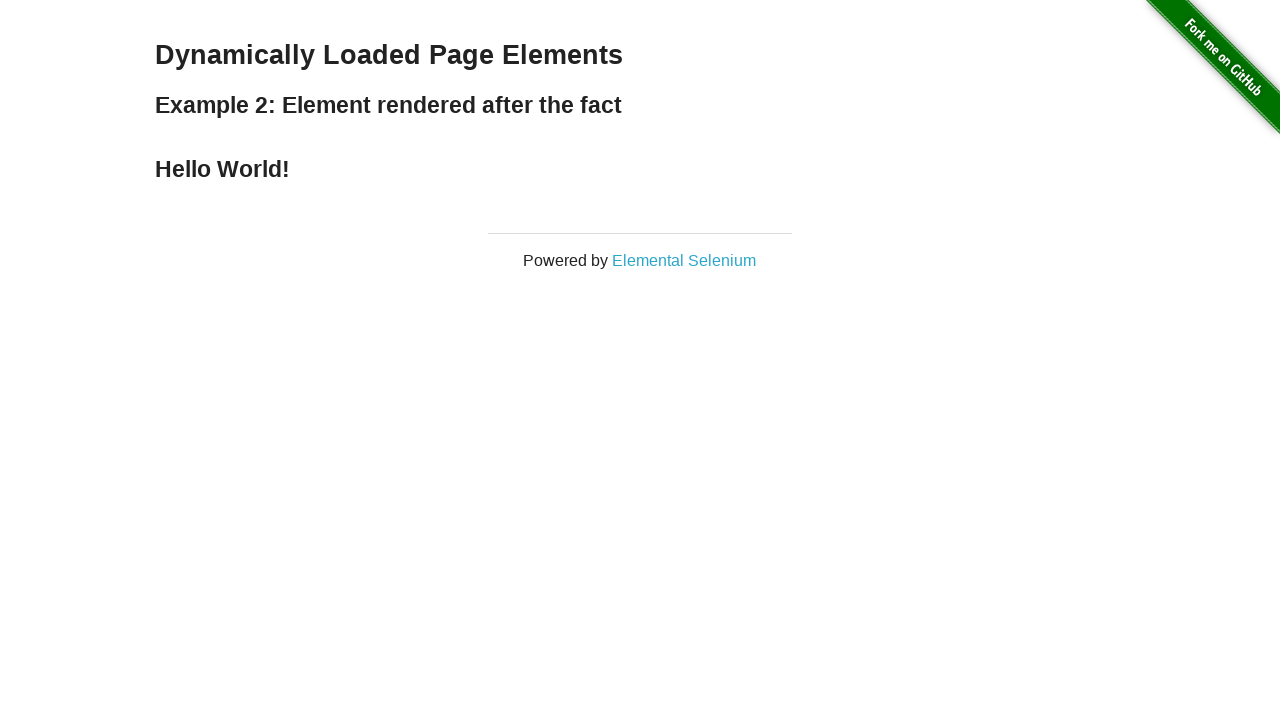

Validated that message equals 'Hello World!'
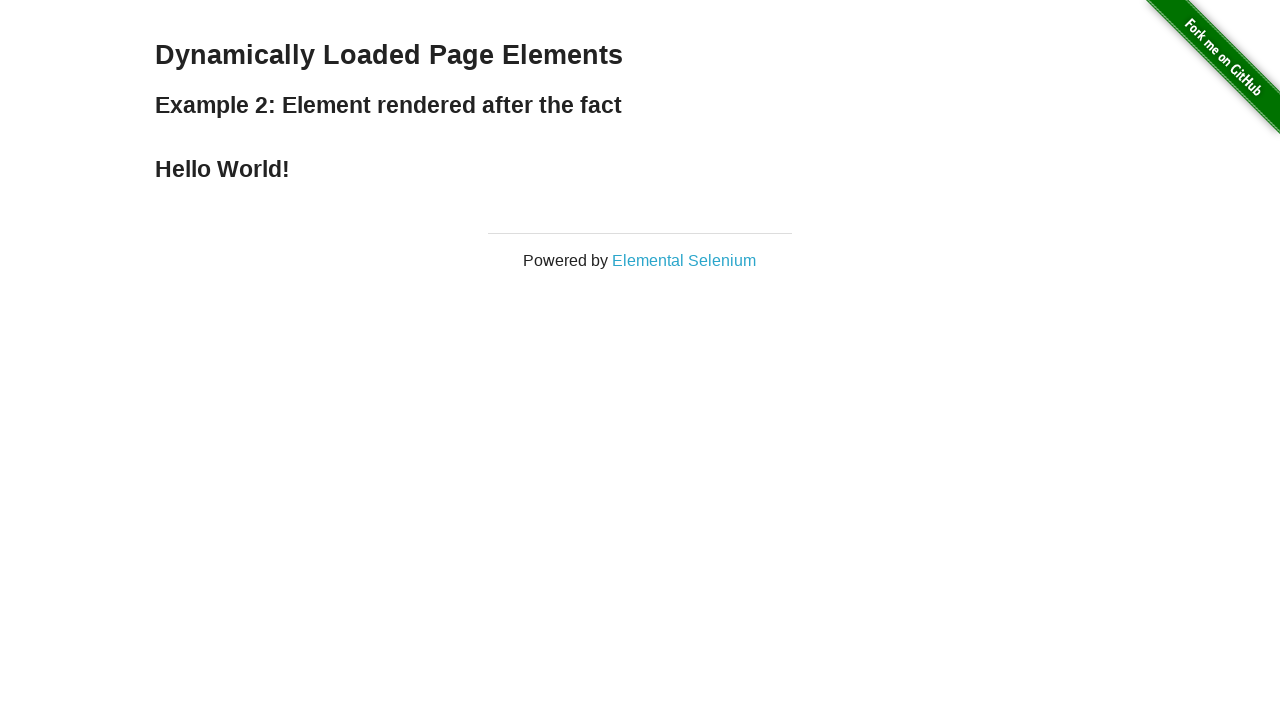

Retrieved the page title
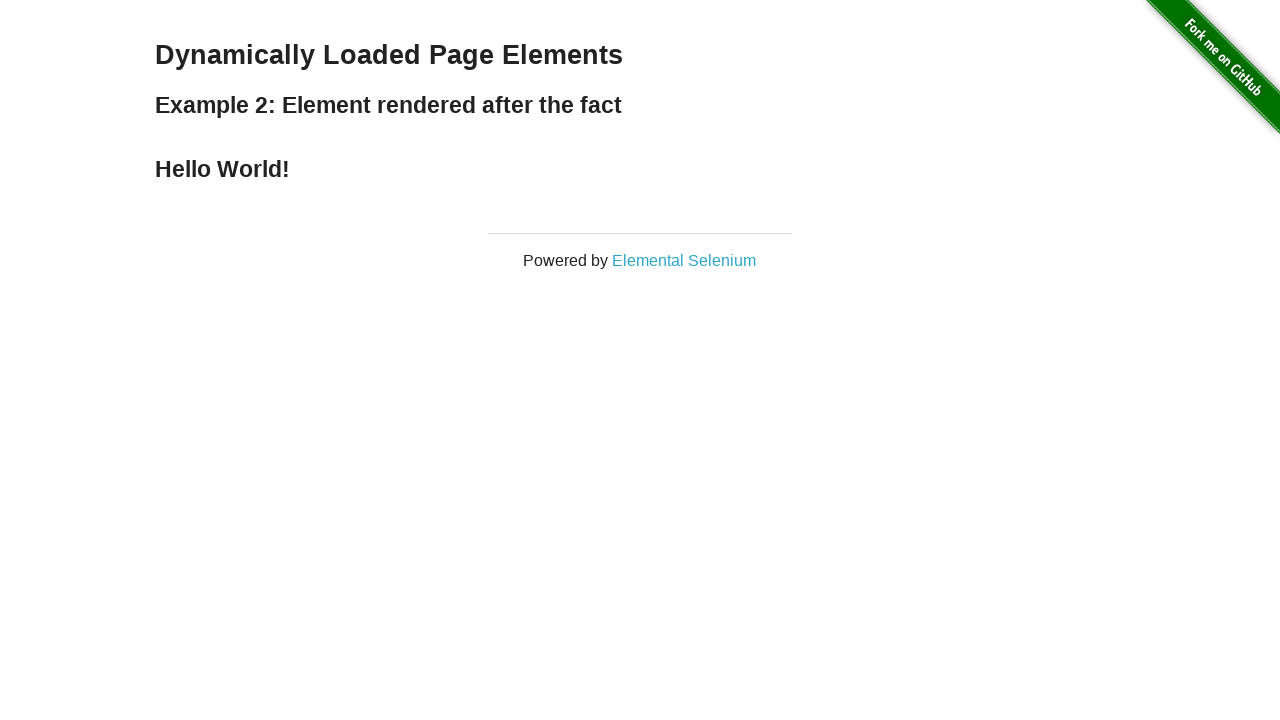

Validated that page title contains 'The Internet'
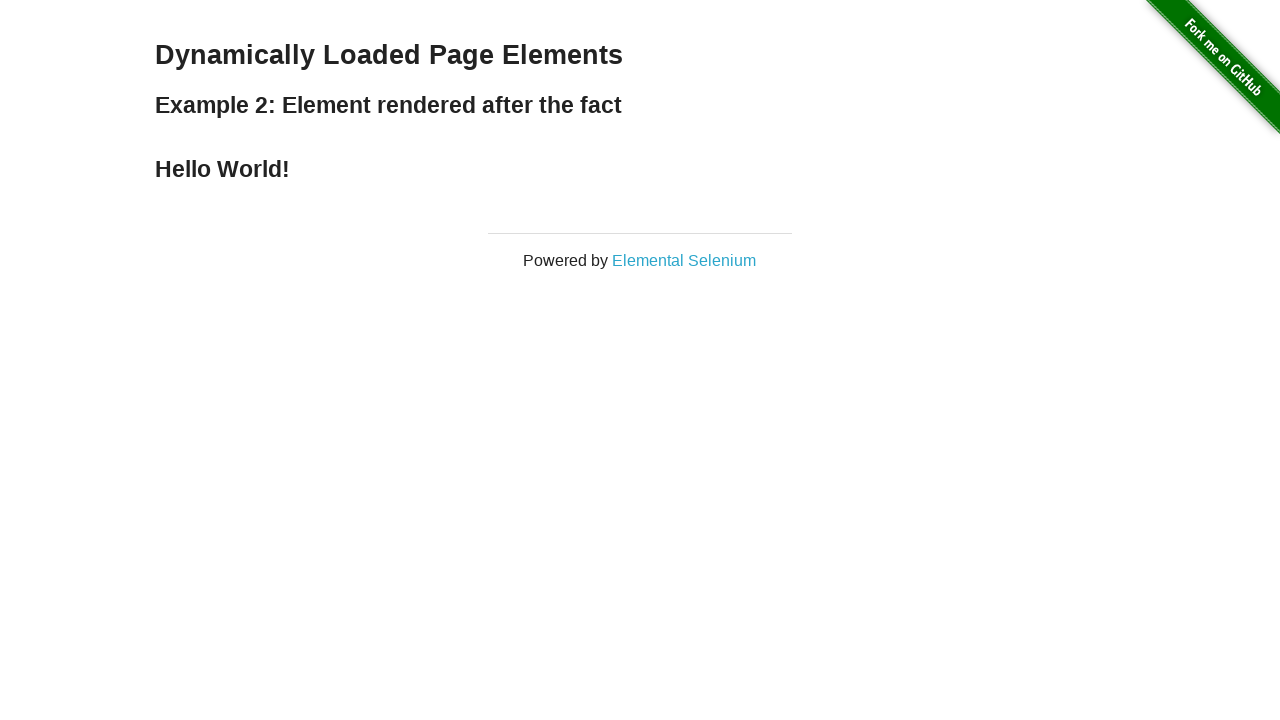

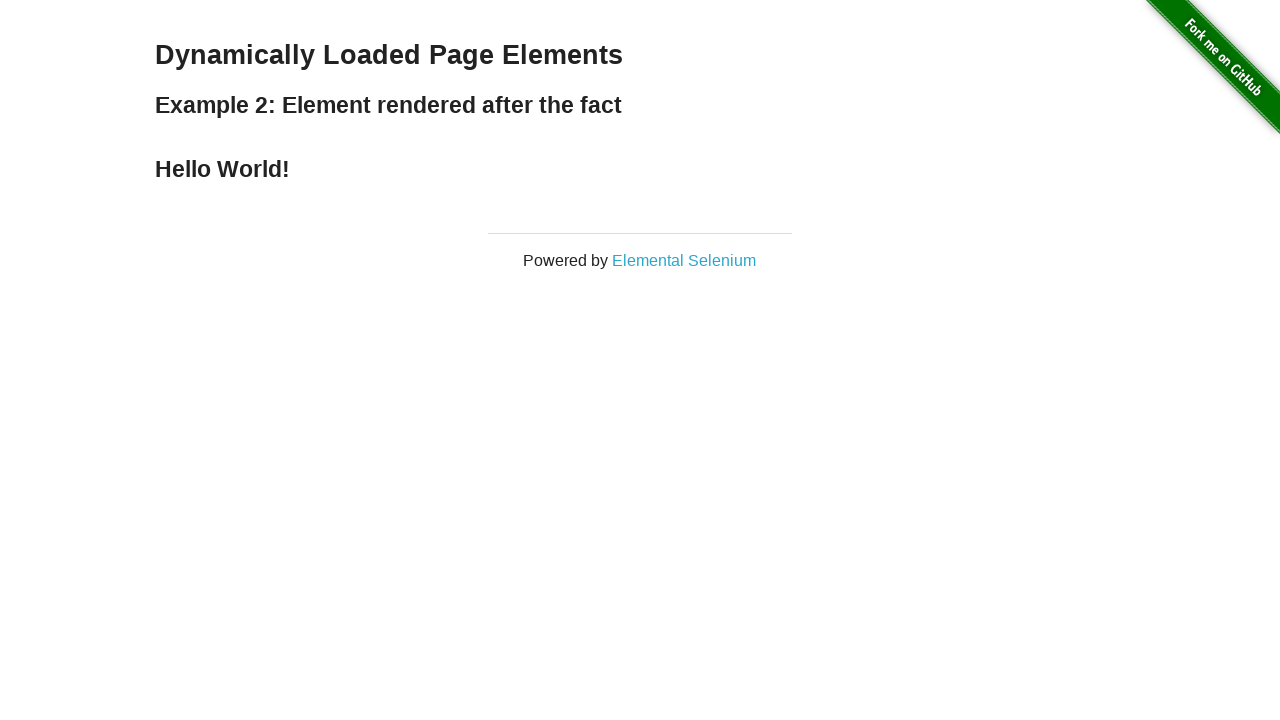